Tests A/B testing opt-out functionality by verifying the page shows a variant or control heading, then sets an opt-out cookie and refreshes to verify the opt-out takes effect by checking for "No A/B Test" heading.

Starting URL: http://the-internet.herokuapp.com/abtest

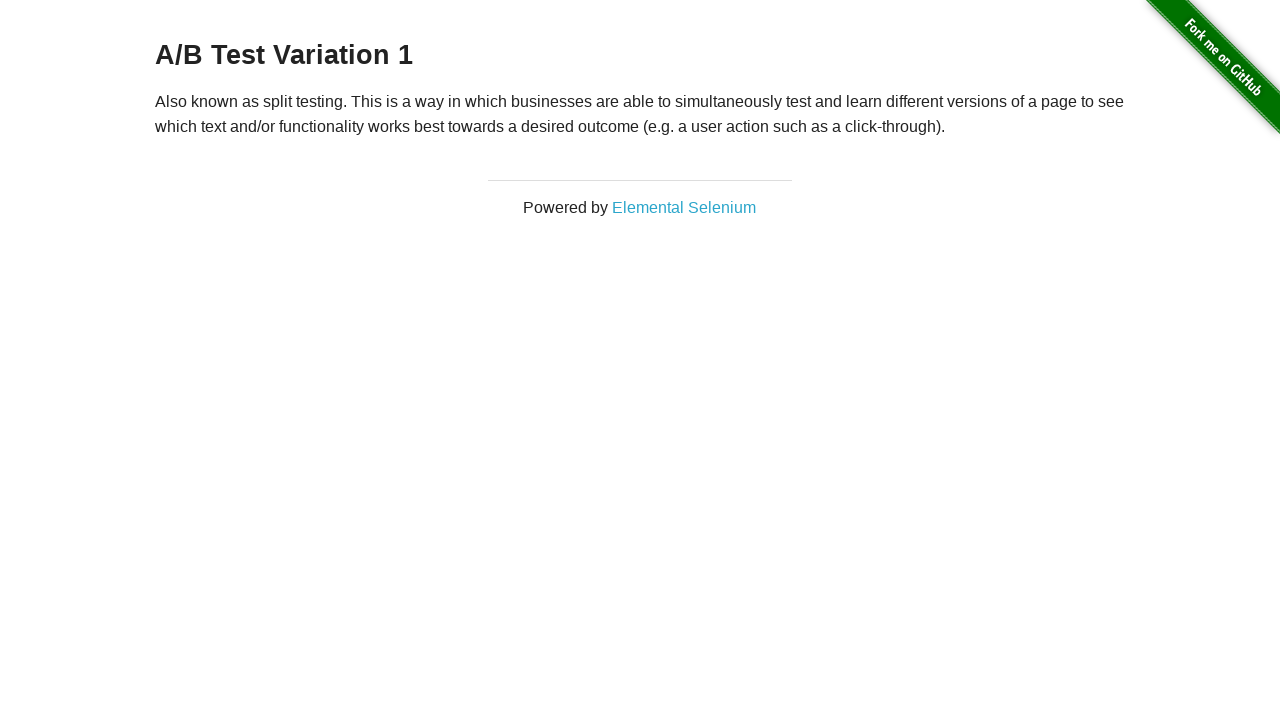

Waited for heading element to load on A/B test page
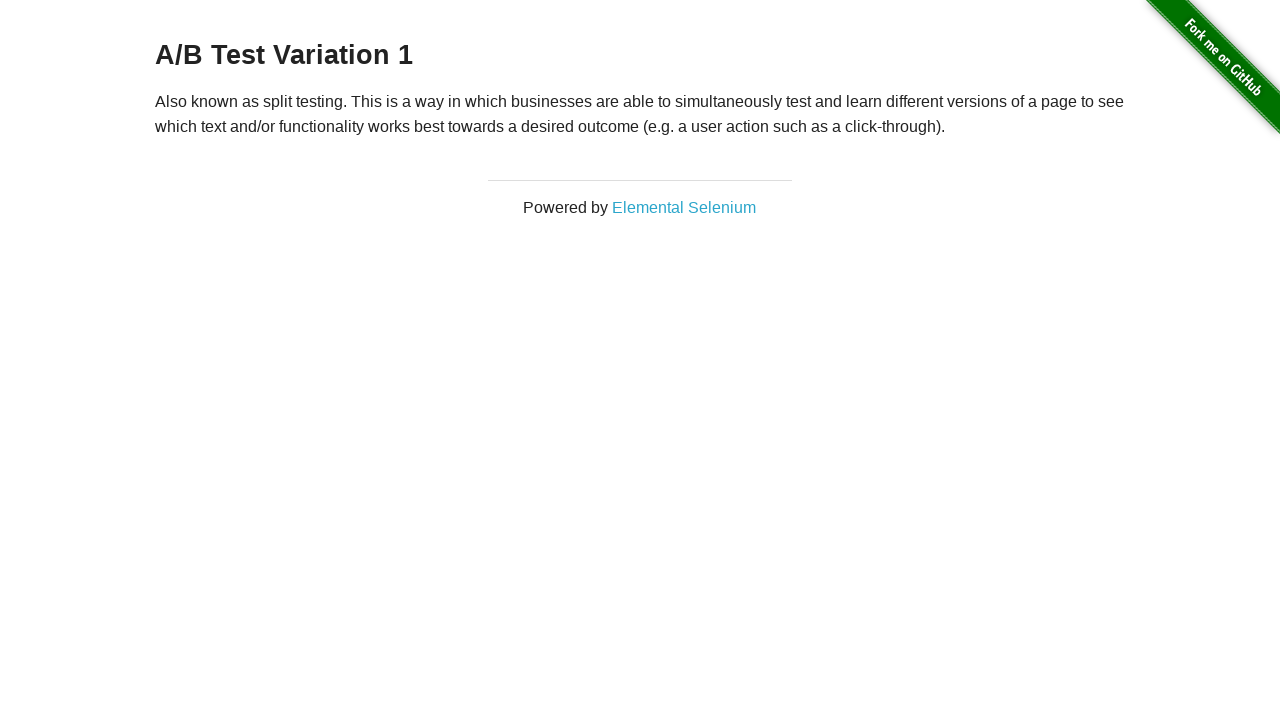

Retrieved heading text: 'A/B Test Variation 1'
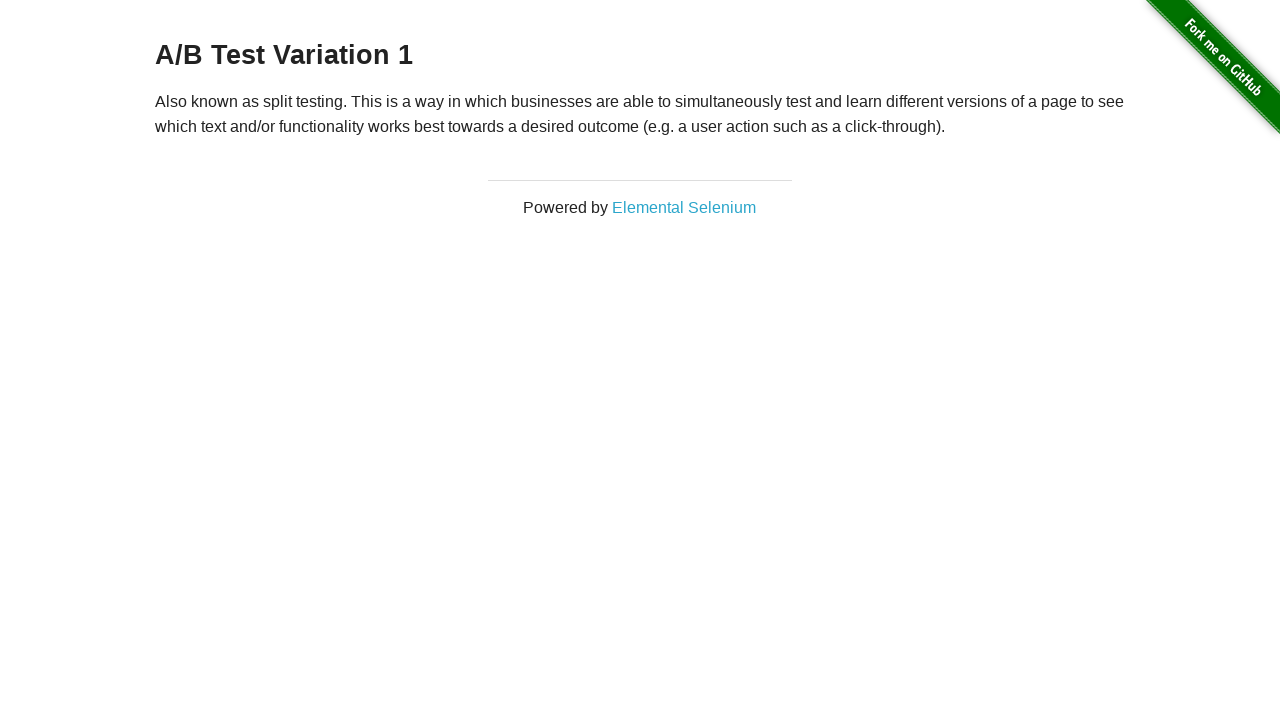

Verified page displays A/B test variant or control heading: 'A/B Test Variation 1'
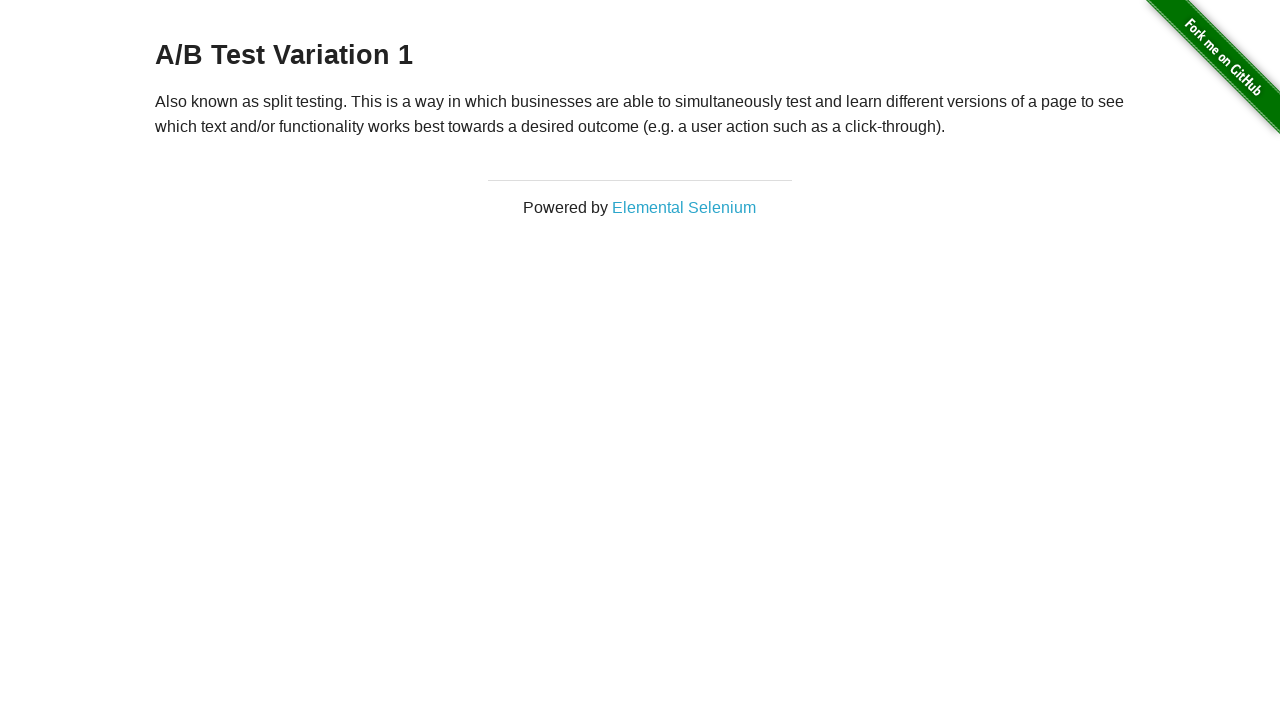

Set optimizelyOptOut cookie to true for A/B test opt-out
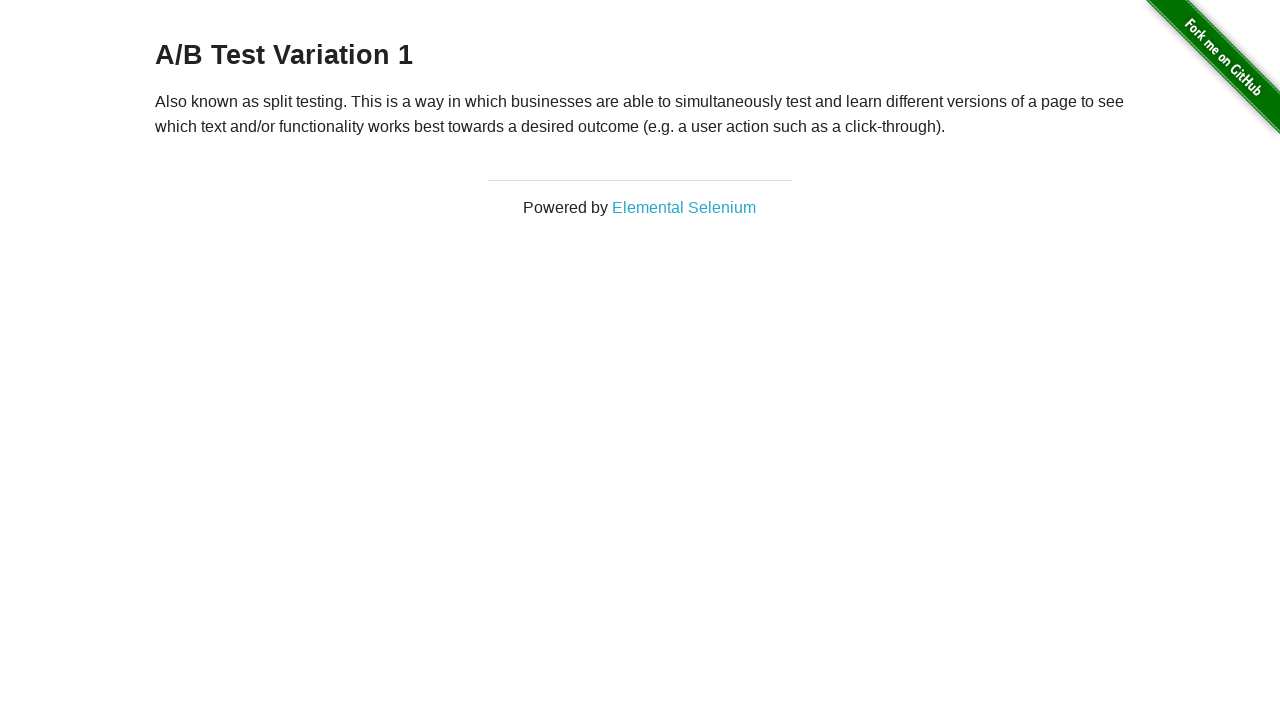

Reloaded page to apply A/B test opt-out cookie
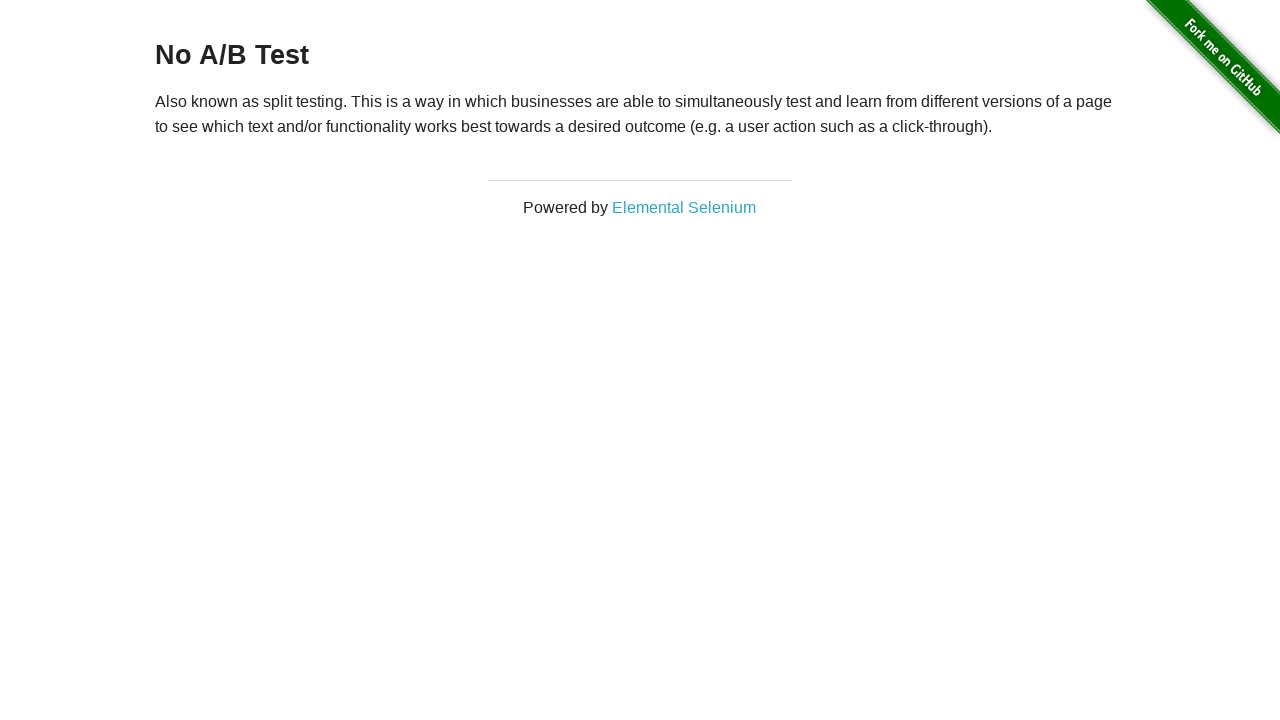

Waited for heading element after page reload
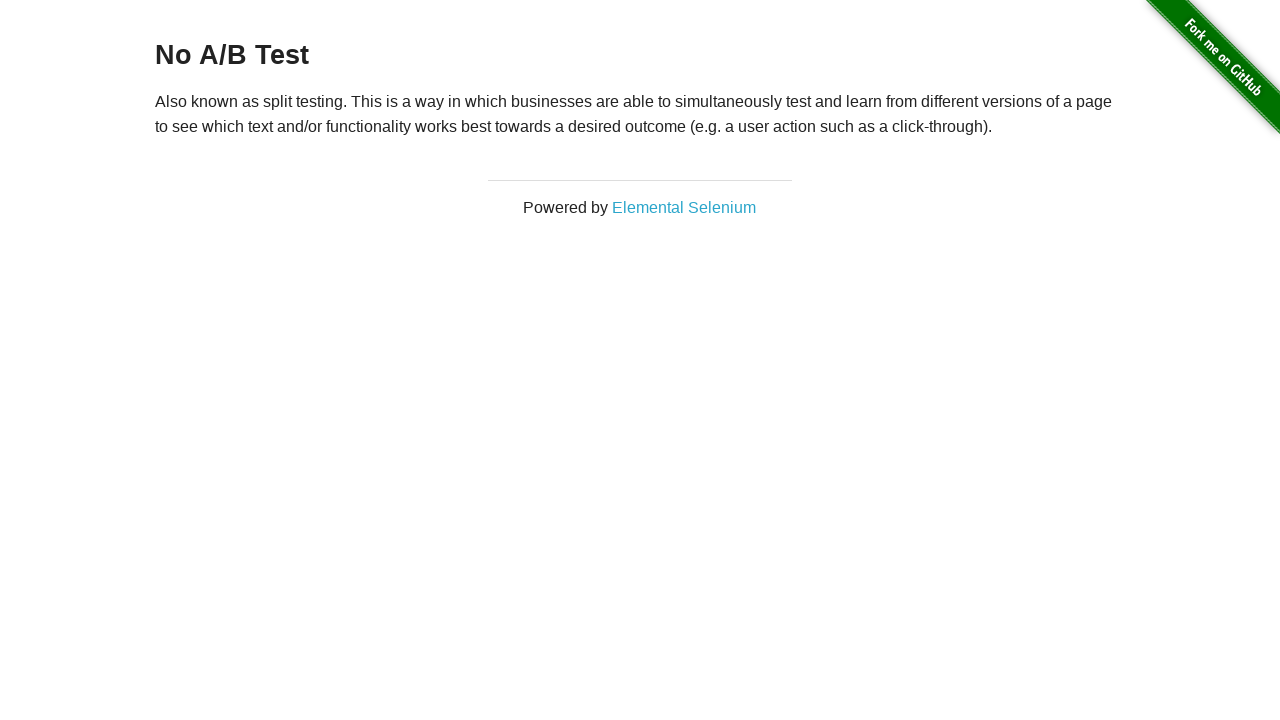

Retrieved heading text after opt-out: 'No A/B Test'
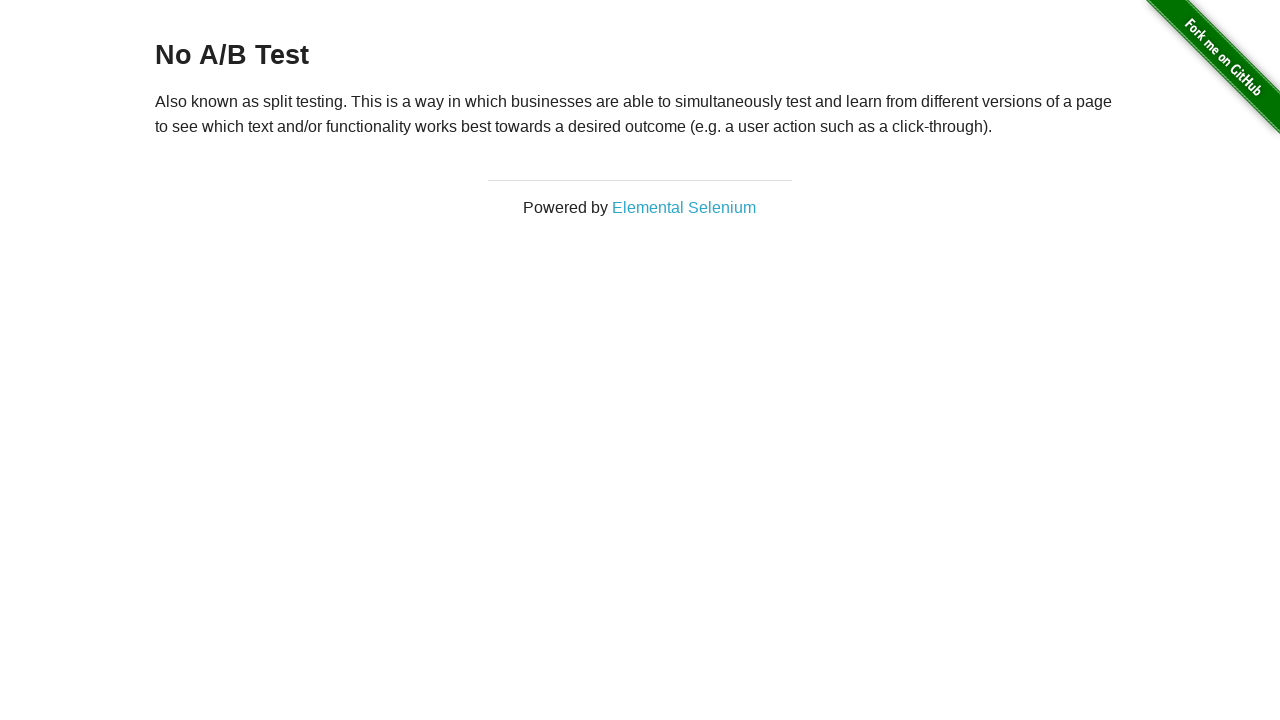

Verified A/B test opt-out successful - 'No A/B Test' heading is displayed
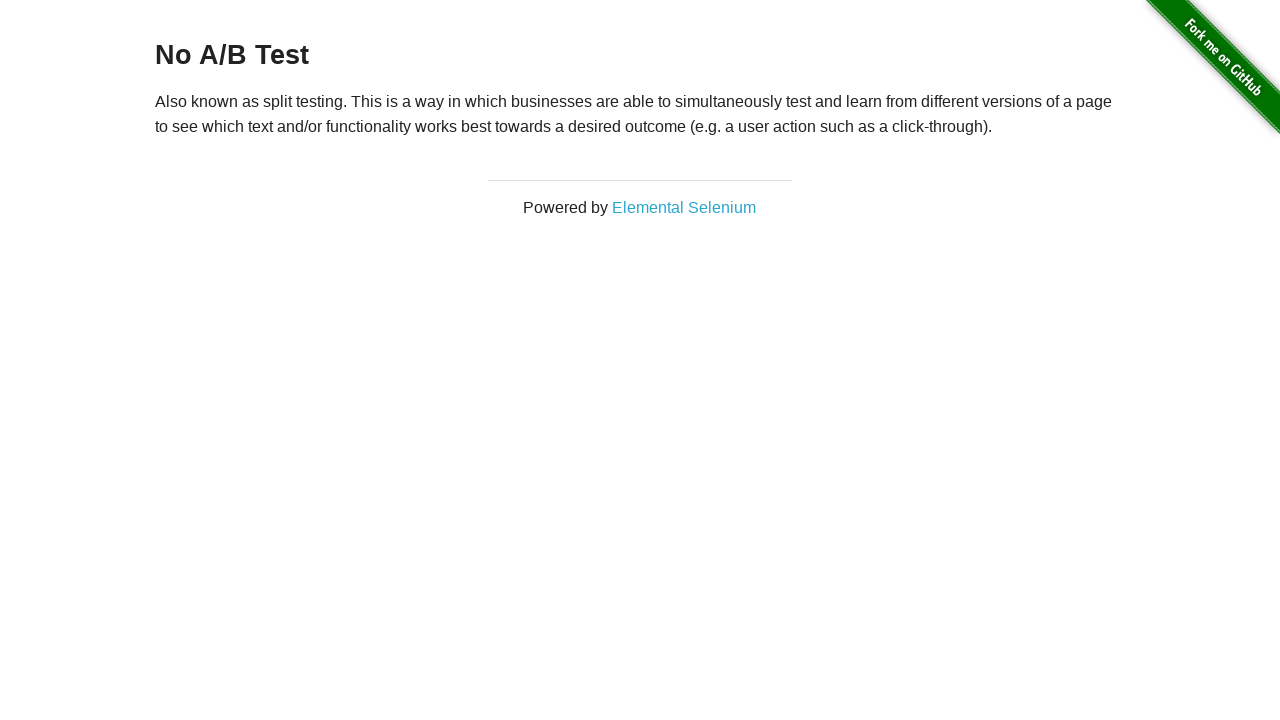

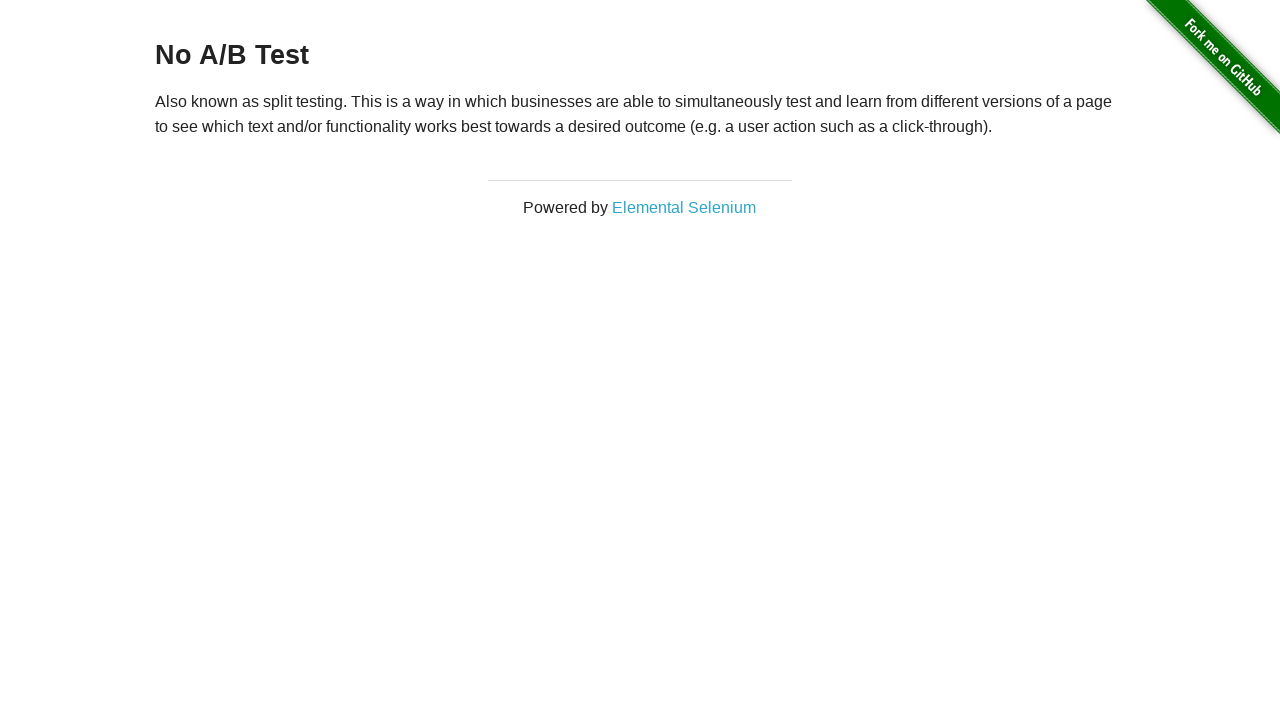